Tests JavaScript confirm dialog by triggering it via JavaScript evaluation, accepting it, and verifying the OK result

Starting URL: https://the-internet.herokuapp.com/javascript_alerts

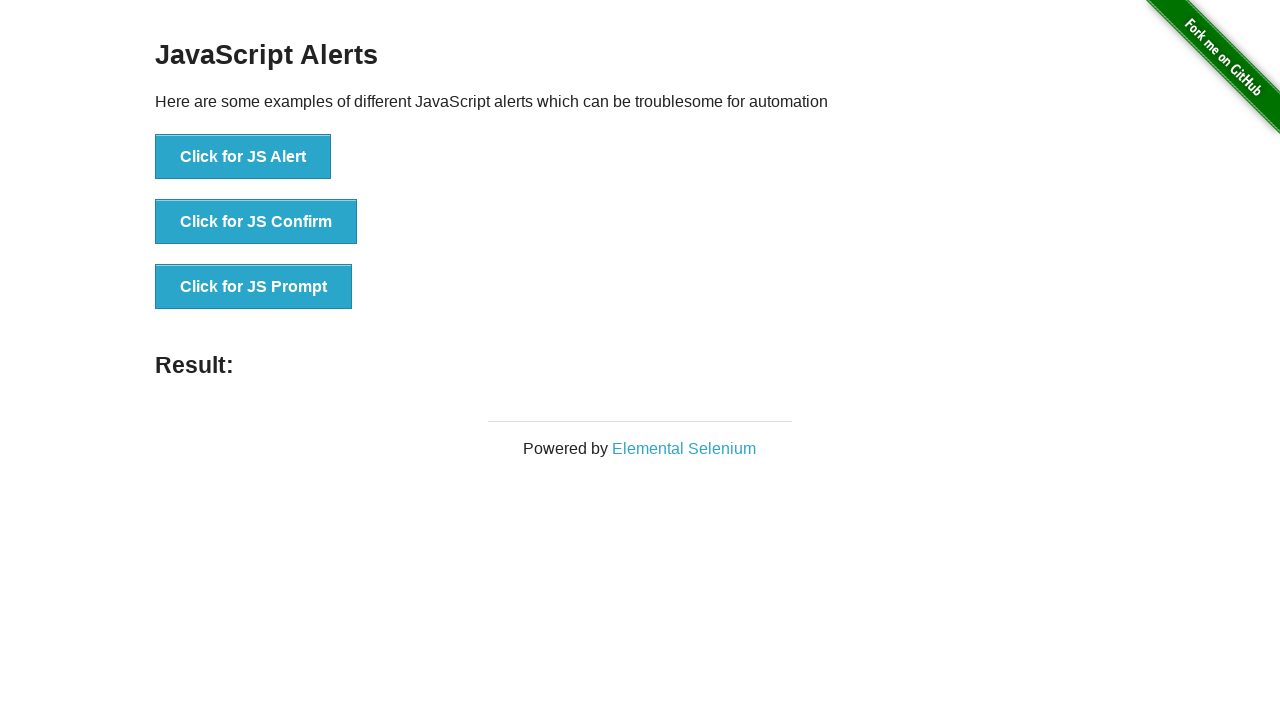

Navigated to JavaScript alerts page
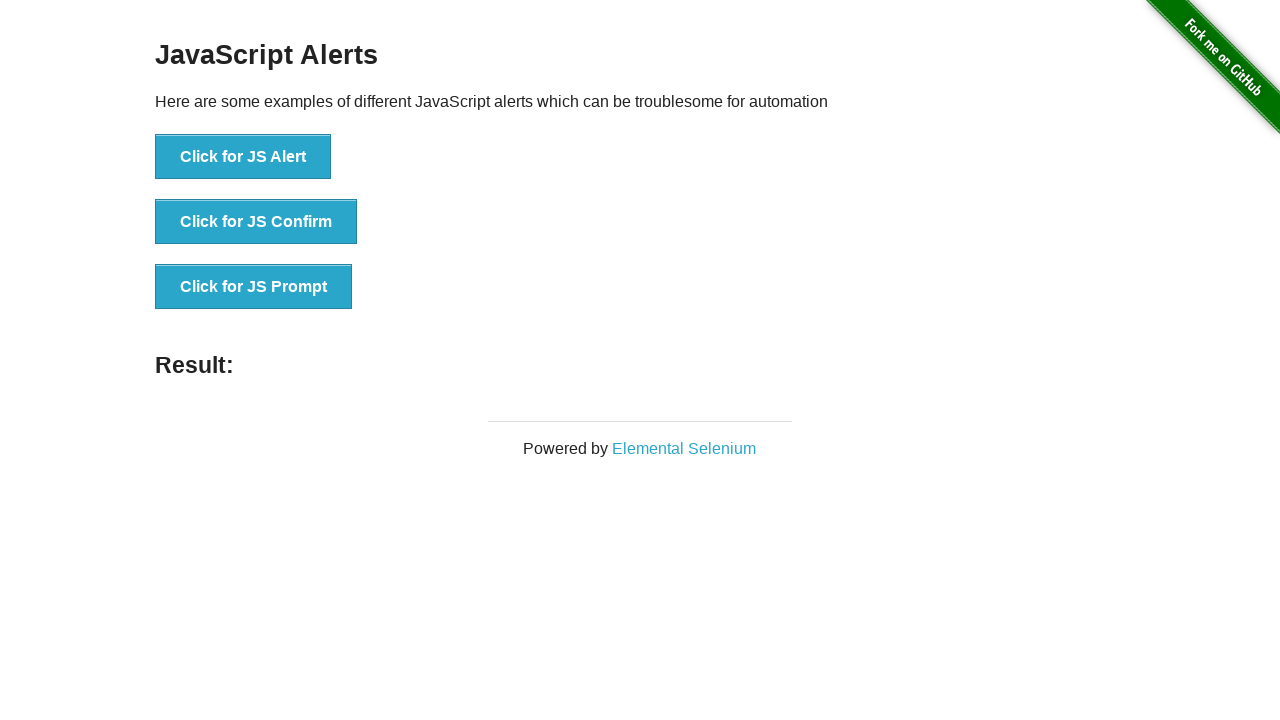

Set up dialog handler to accept the confirm dialog
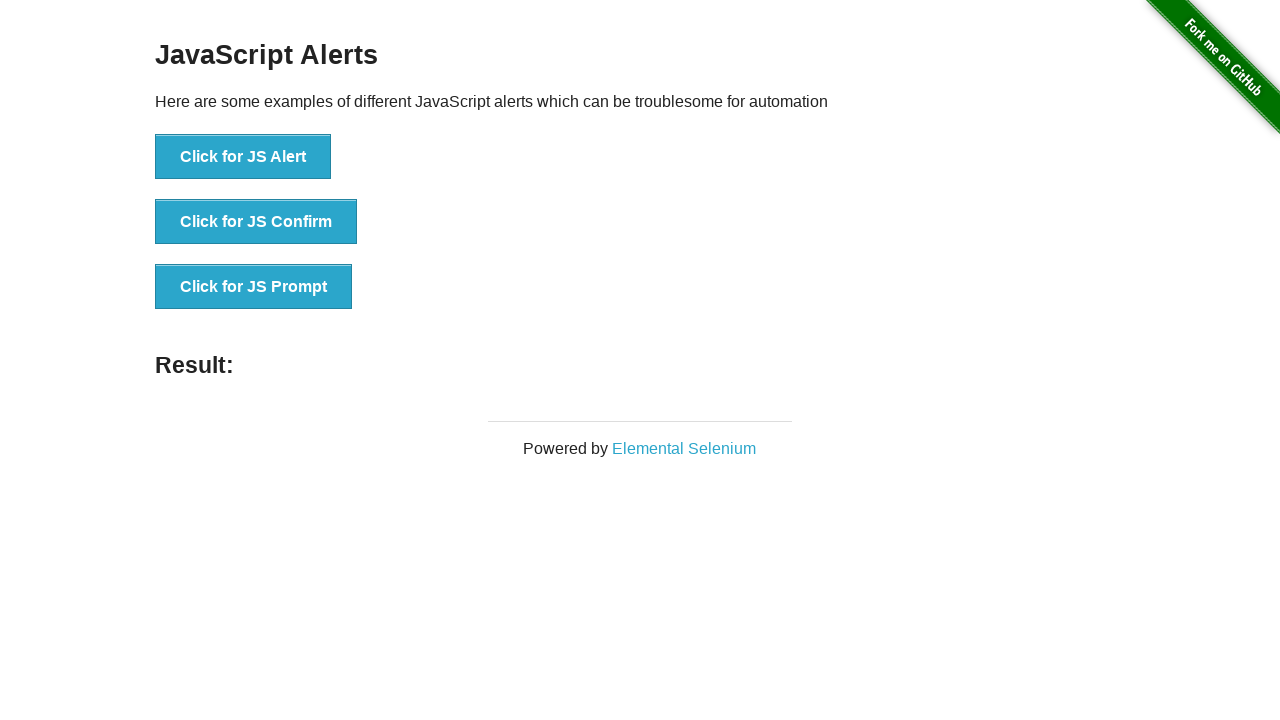

Triggered JavaScript confirm dialog by clicking button
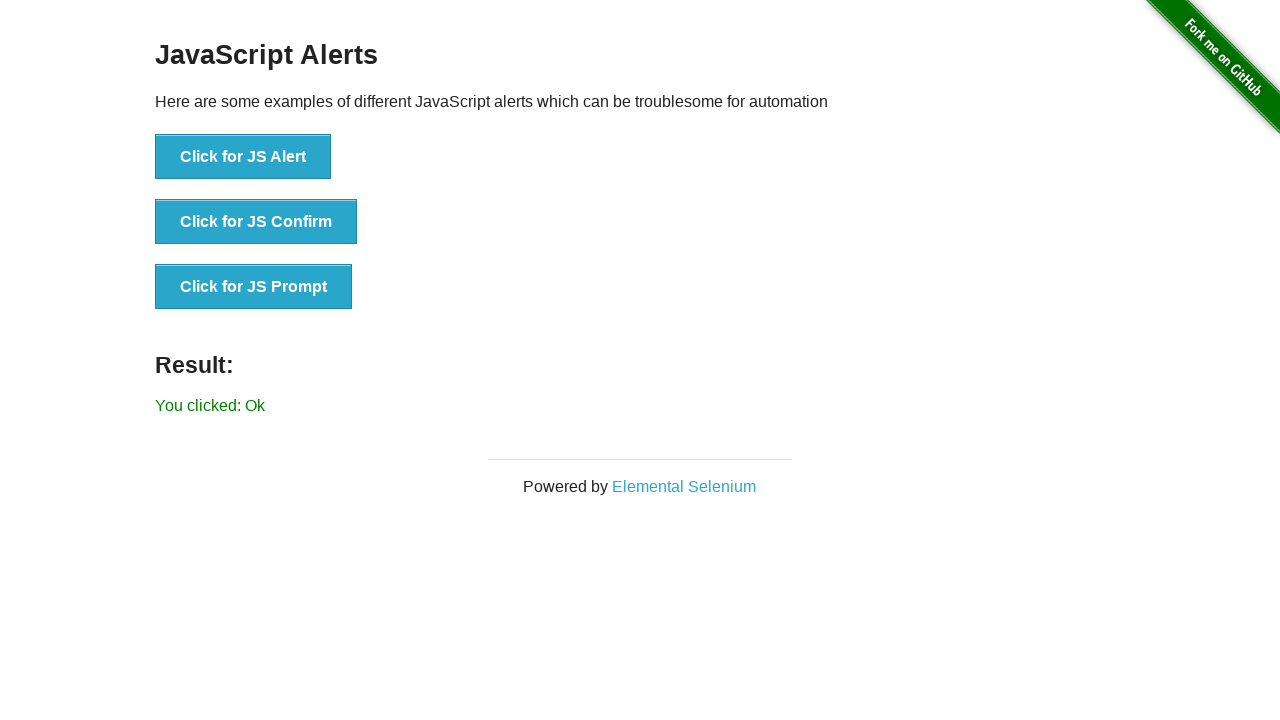

Verified result message element appeared
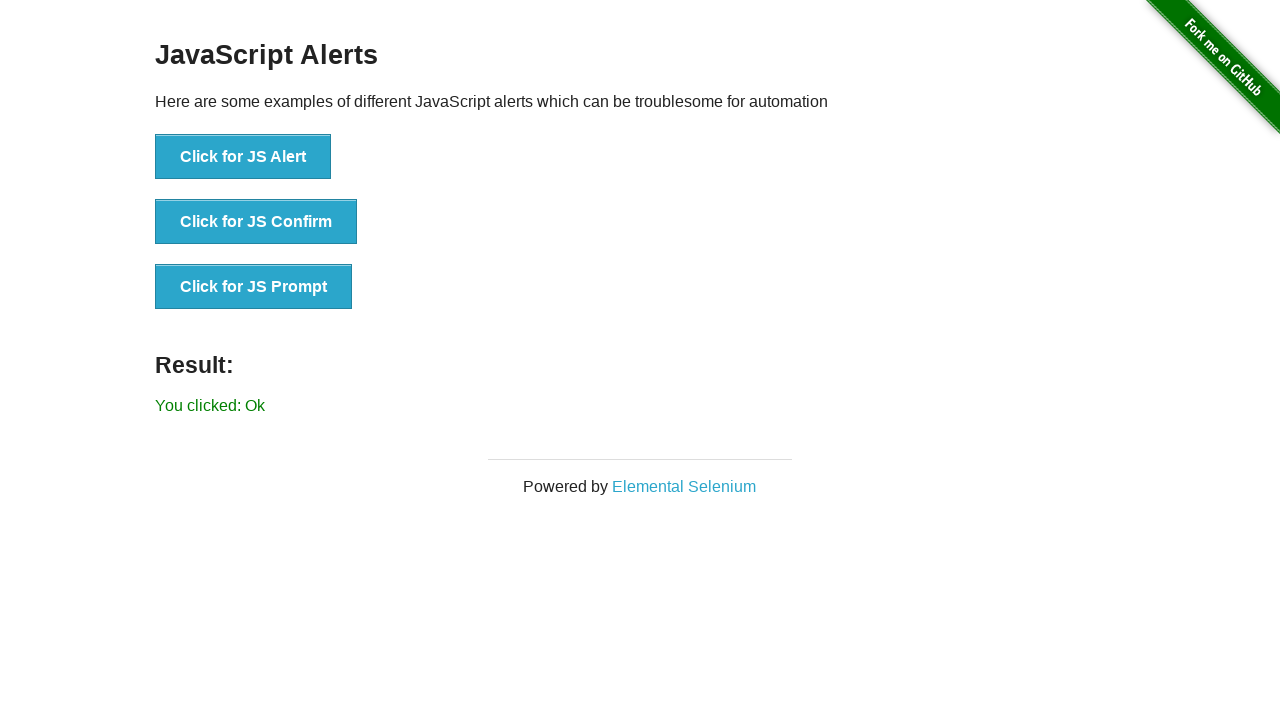

Retrieved result text: You clicked: Ok
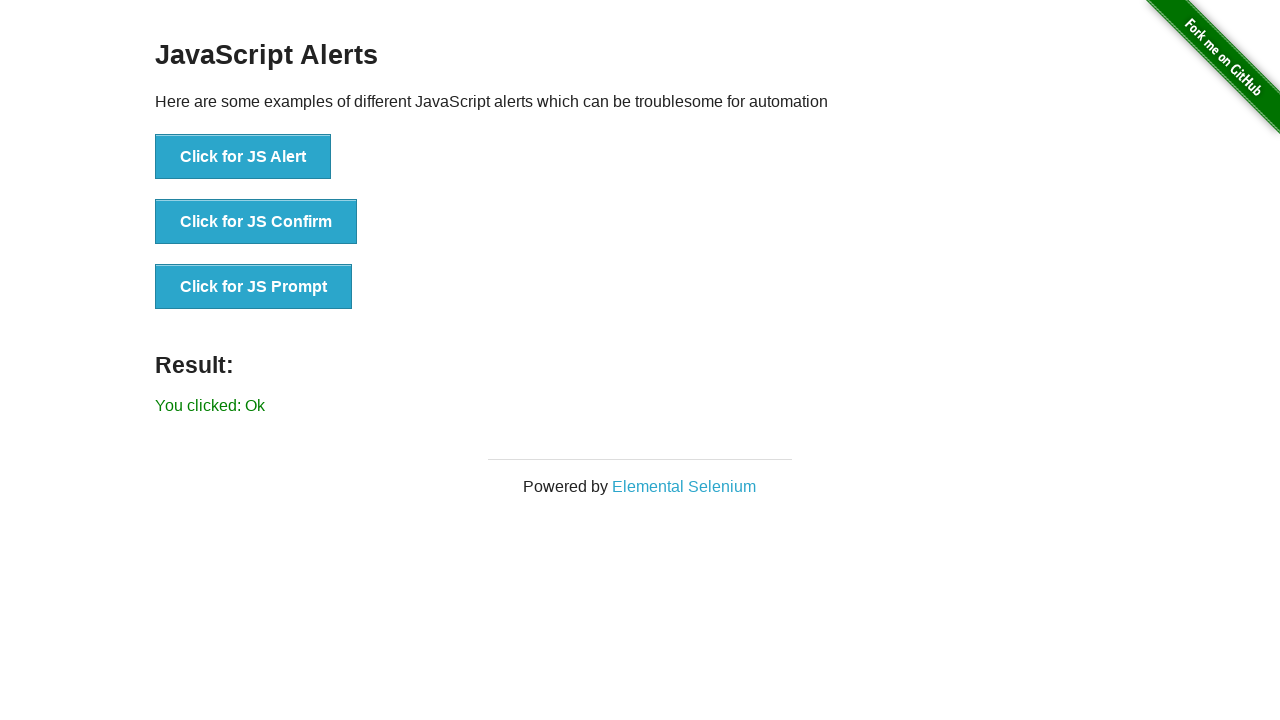

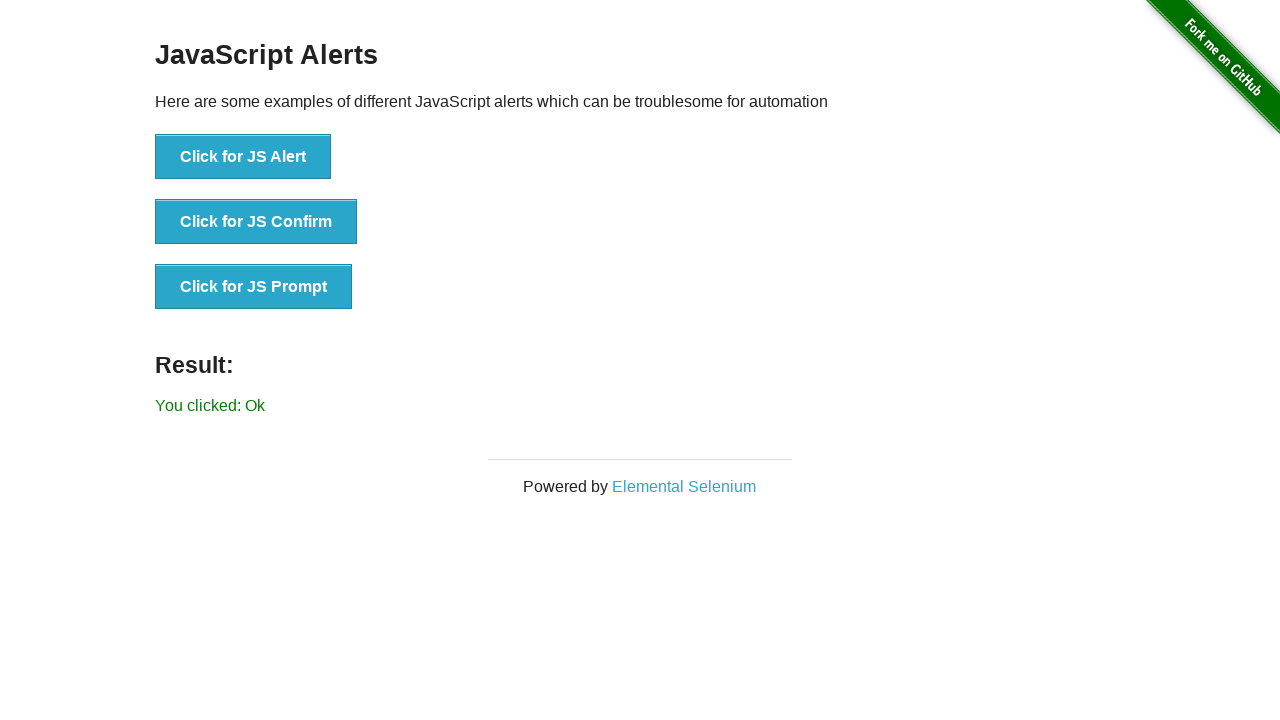